Tests dropdown selection functionality by reading two numbers from the page, calculating their sum, selecting that value from a dropdown menu, and submitting the form.

Starting URL: http://suninjuly.github.io/selects1.html

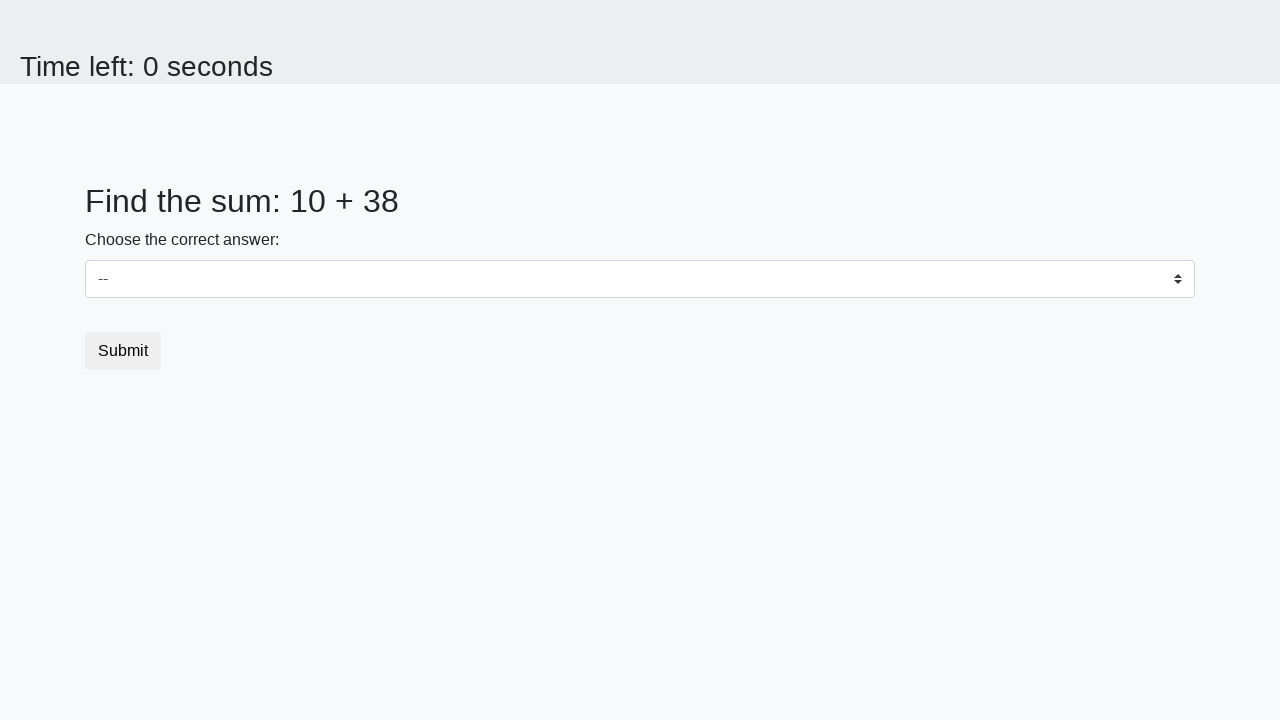

Located first number element (#num1)
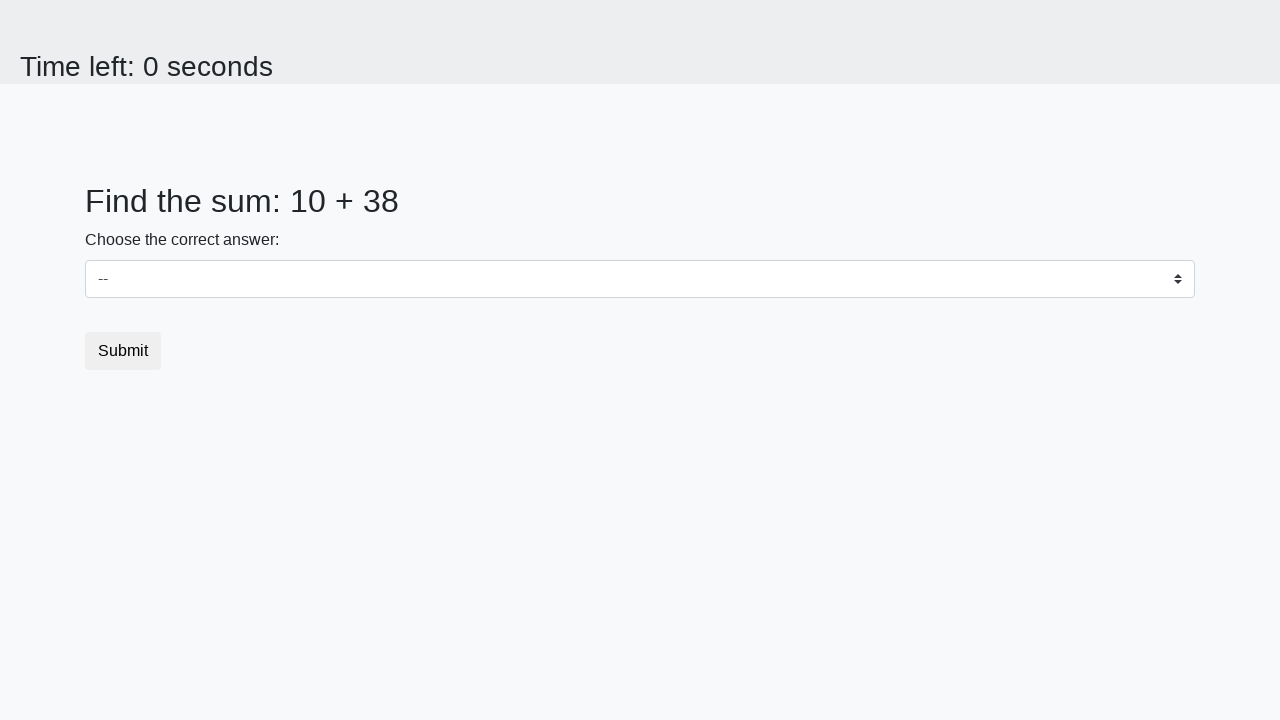

Located second number element (#num2)
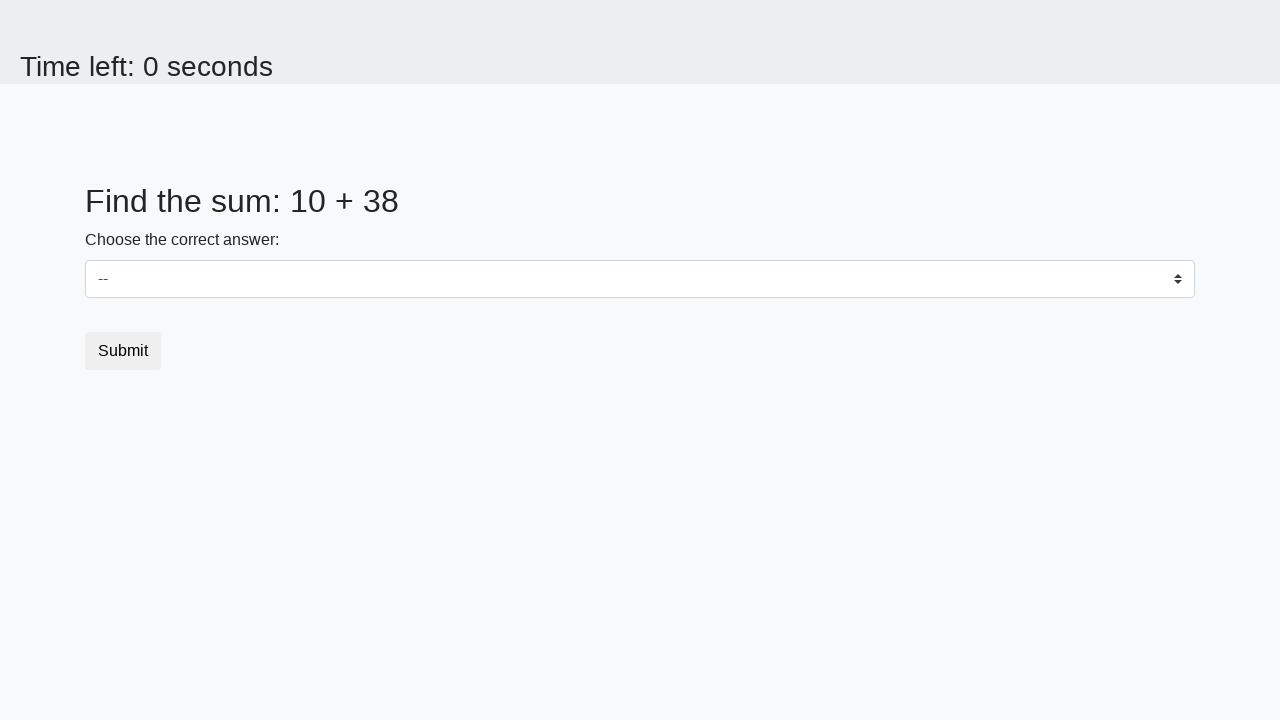

Retrieved first number value: 10
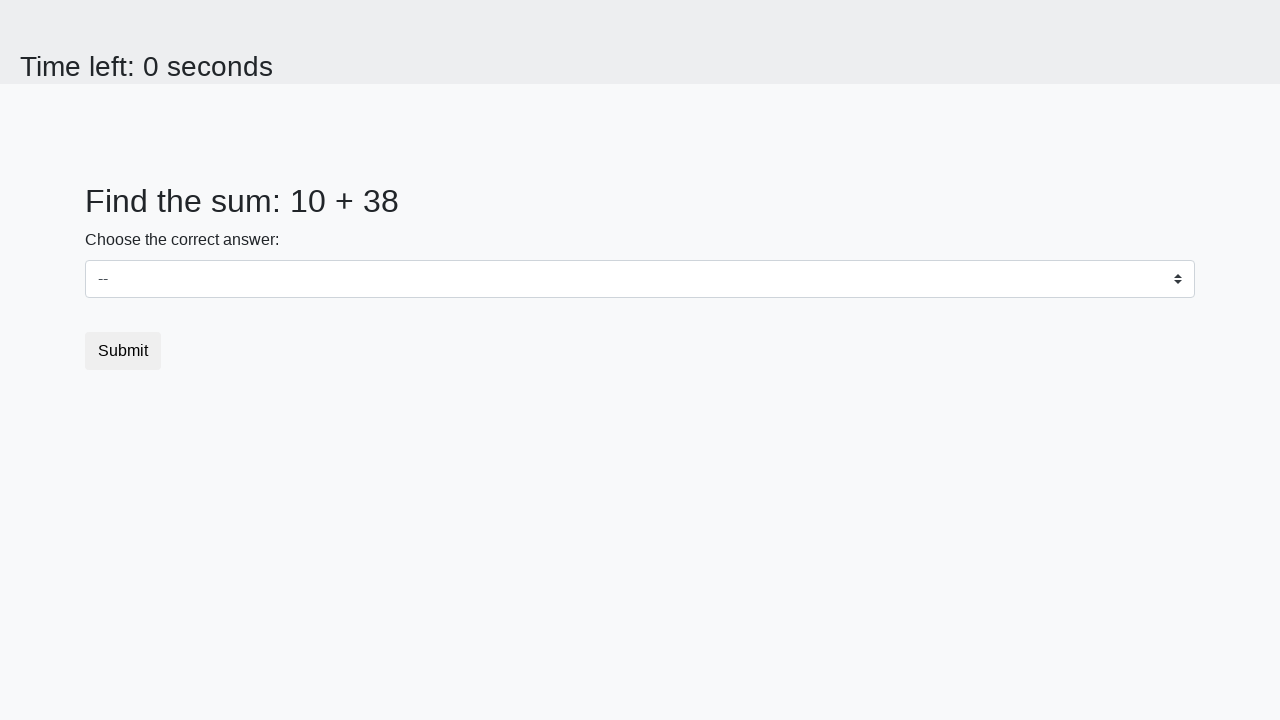

Retrieved second number value: 38
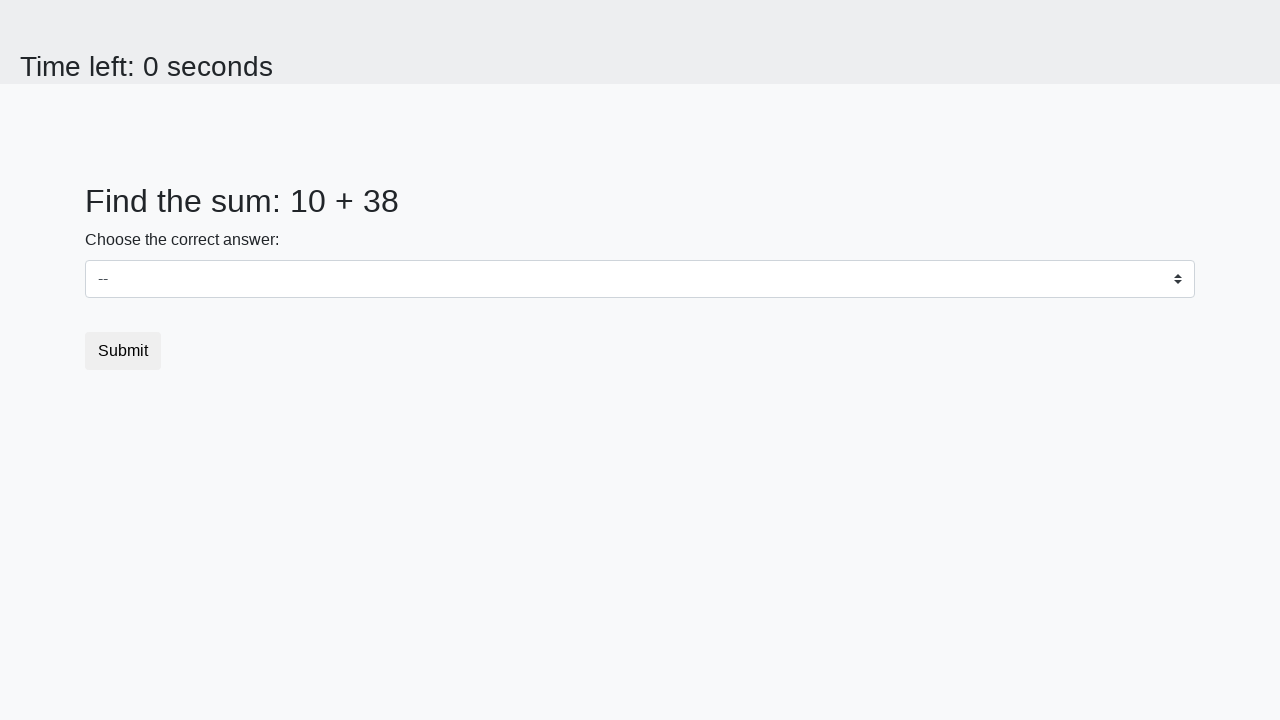

Calculated sum: 10 + 38 = 48
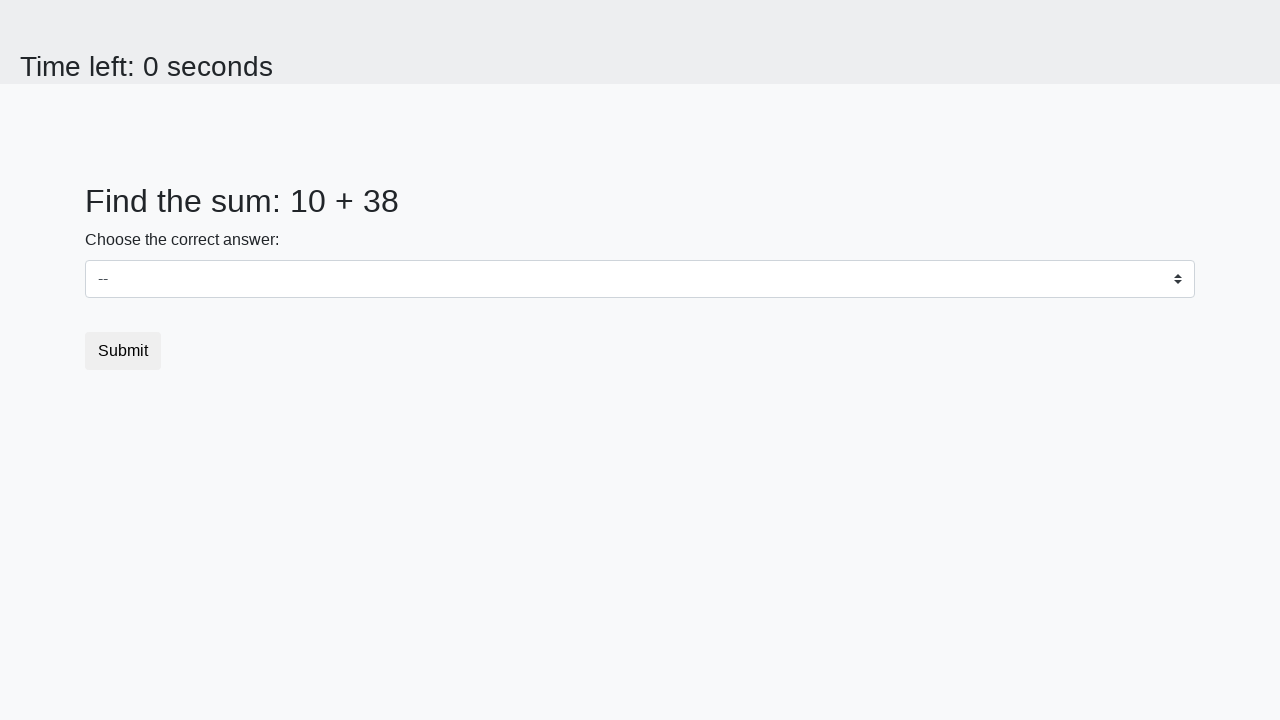

Selected sum value '48' from dropdown menu on #dropdown
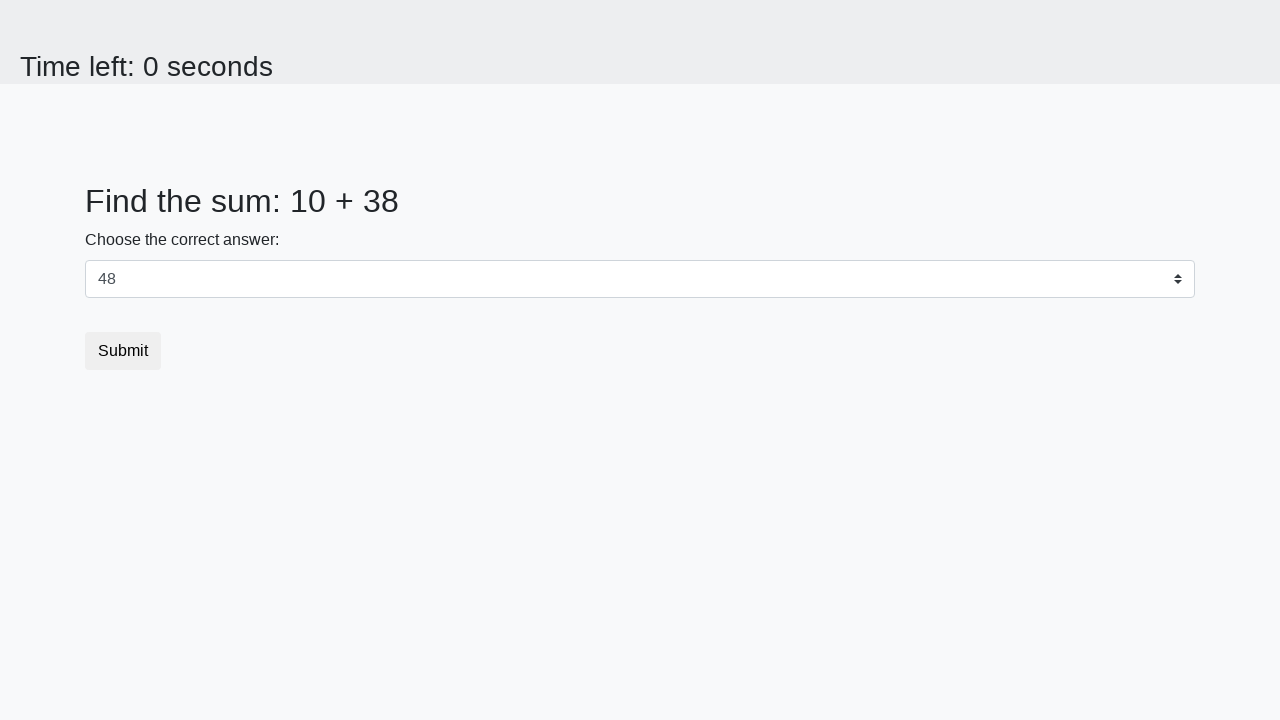

Clicked Submit button to submit form at (123, 351) on xpath=//button[text()='Submit']
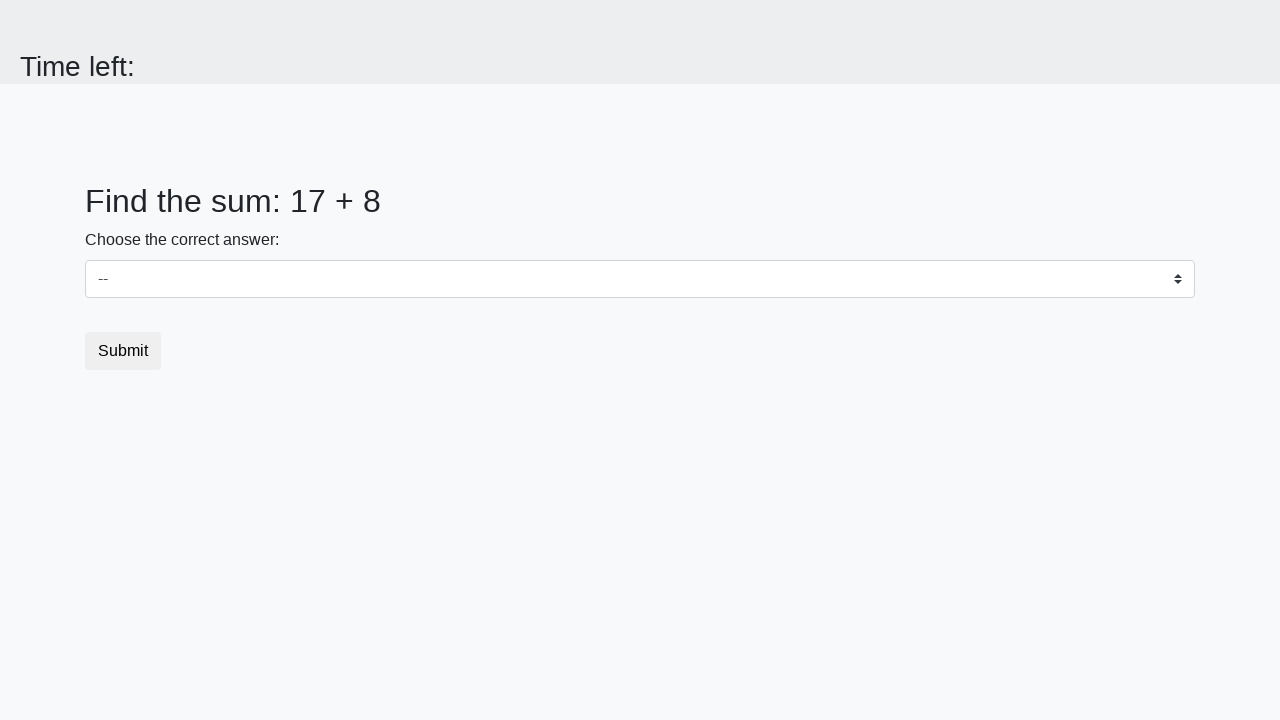

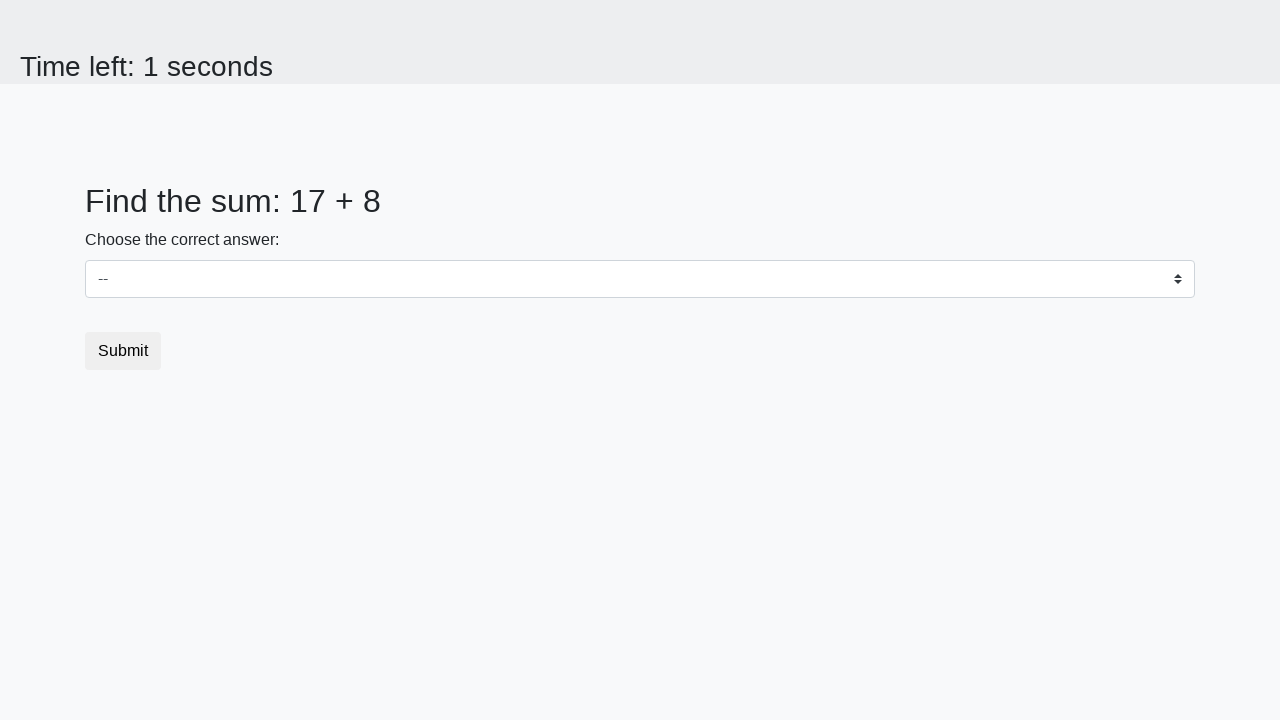